Navigates to Hepsiburada website and finds all link elements on the page

Starting URL: https://www.hepsiburada.com/

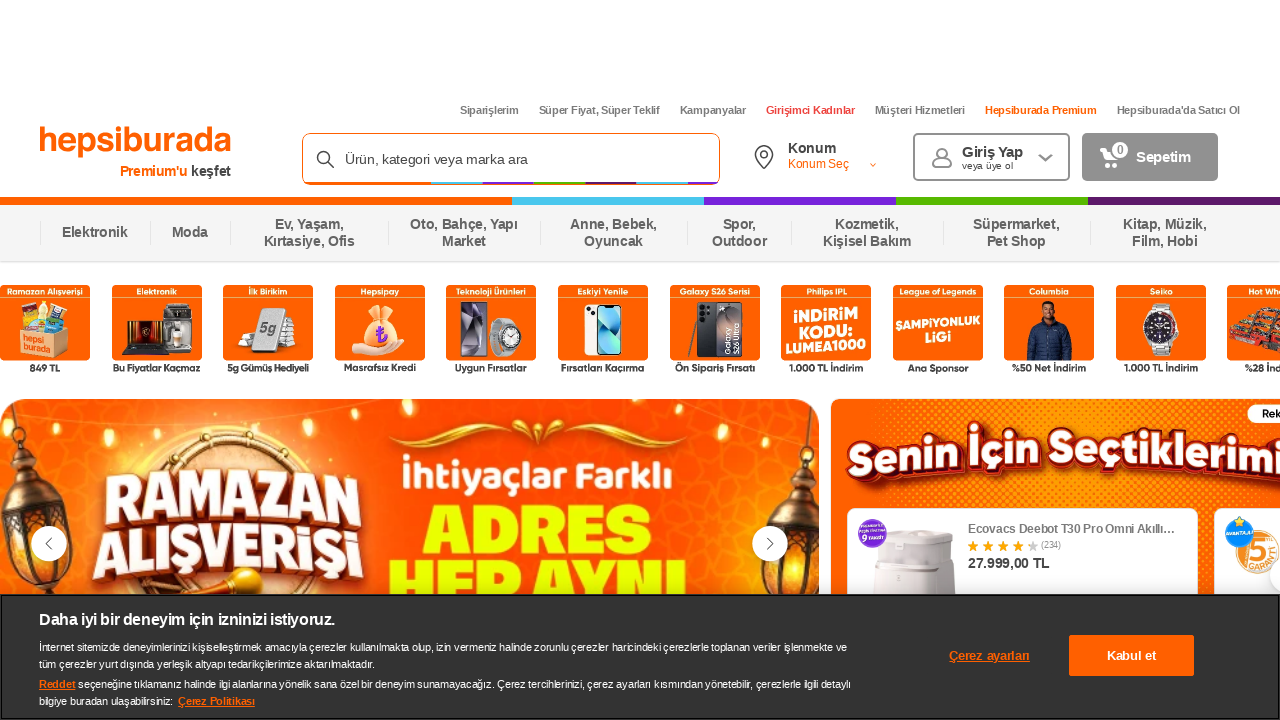

Navigated to Hepsiburada website
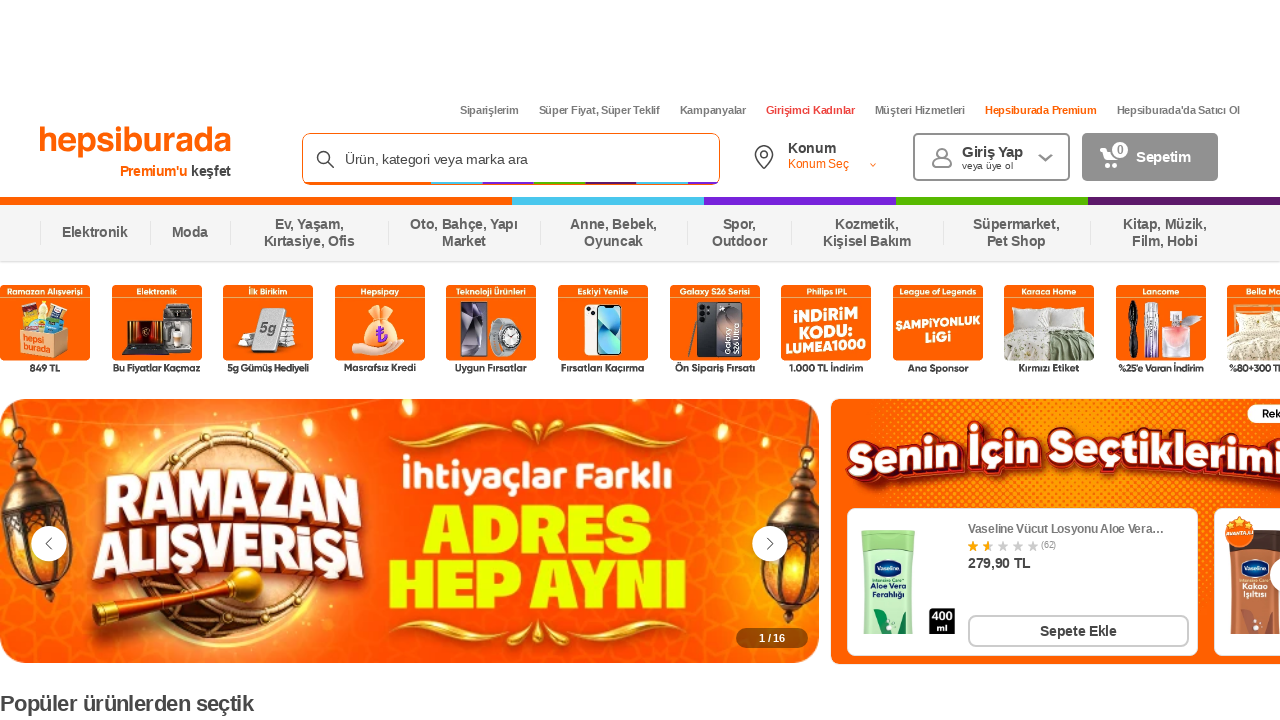

Waited for page to fully load (networkidle state)
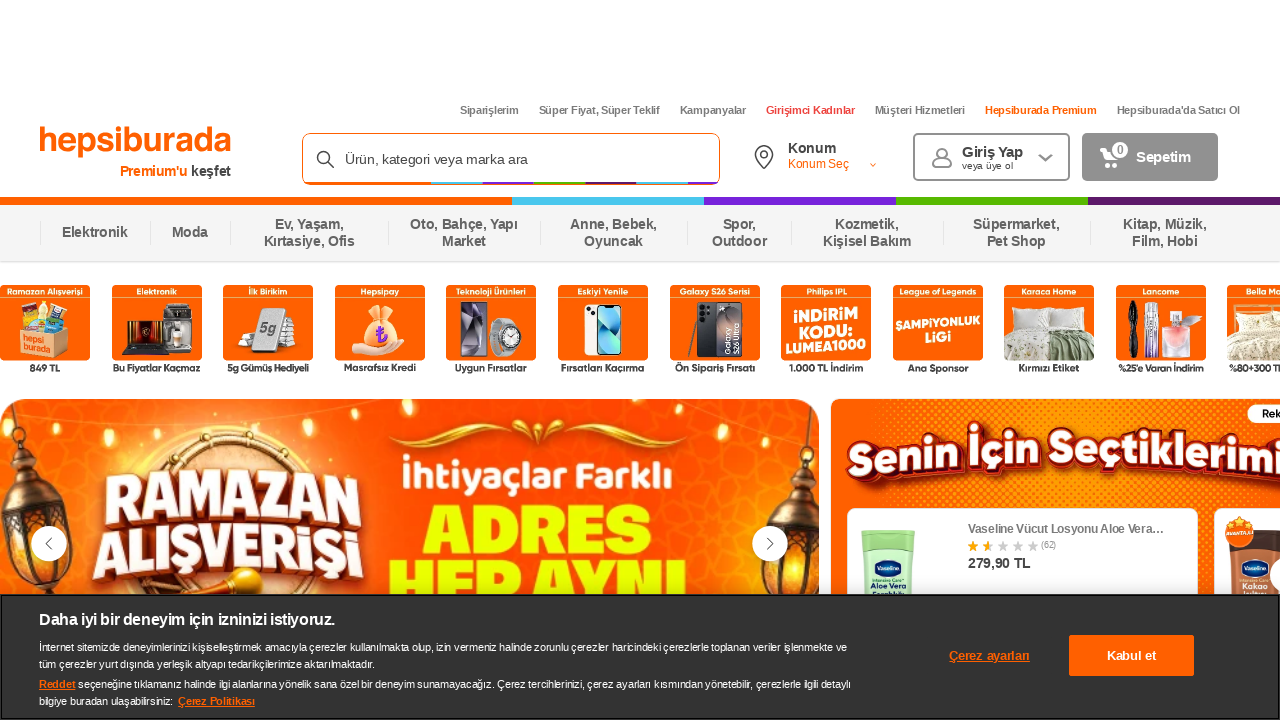

Found all link elements on the page - total links: 373
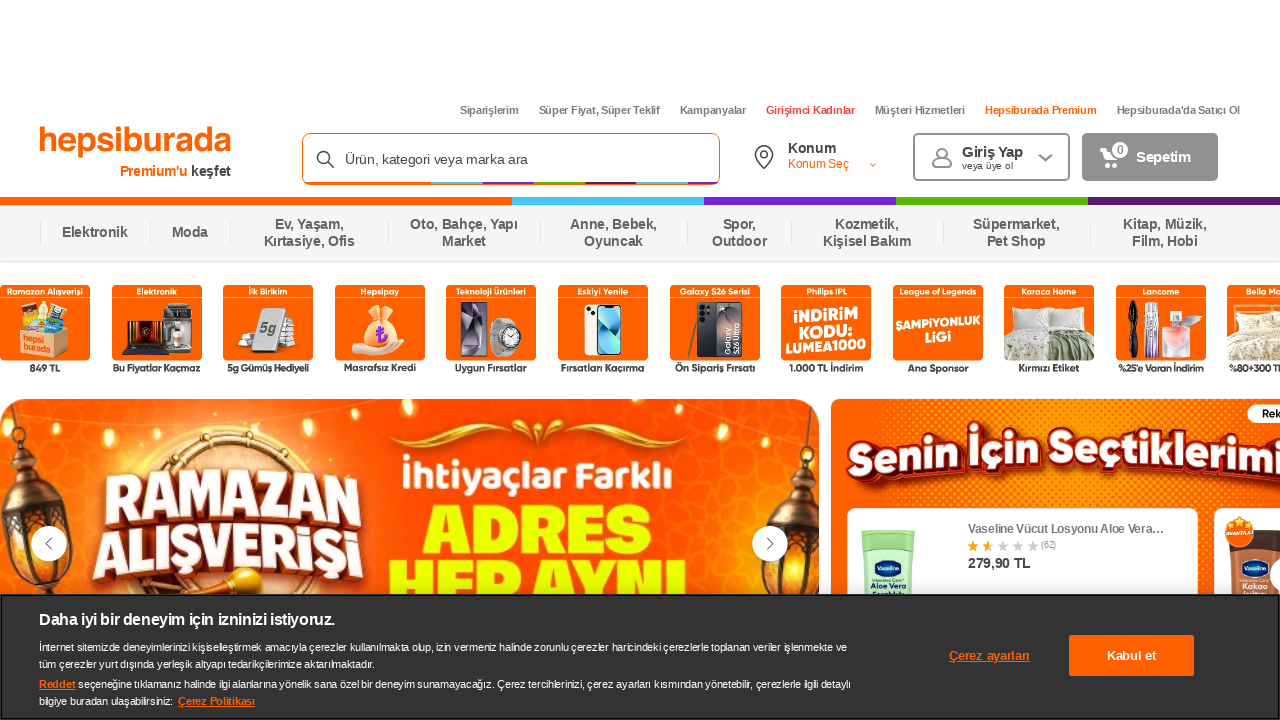

Assertion passed - links were found on the page
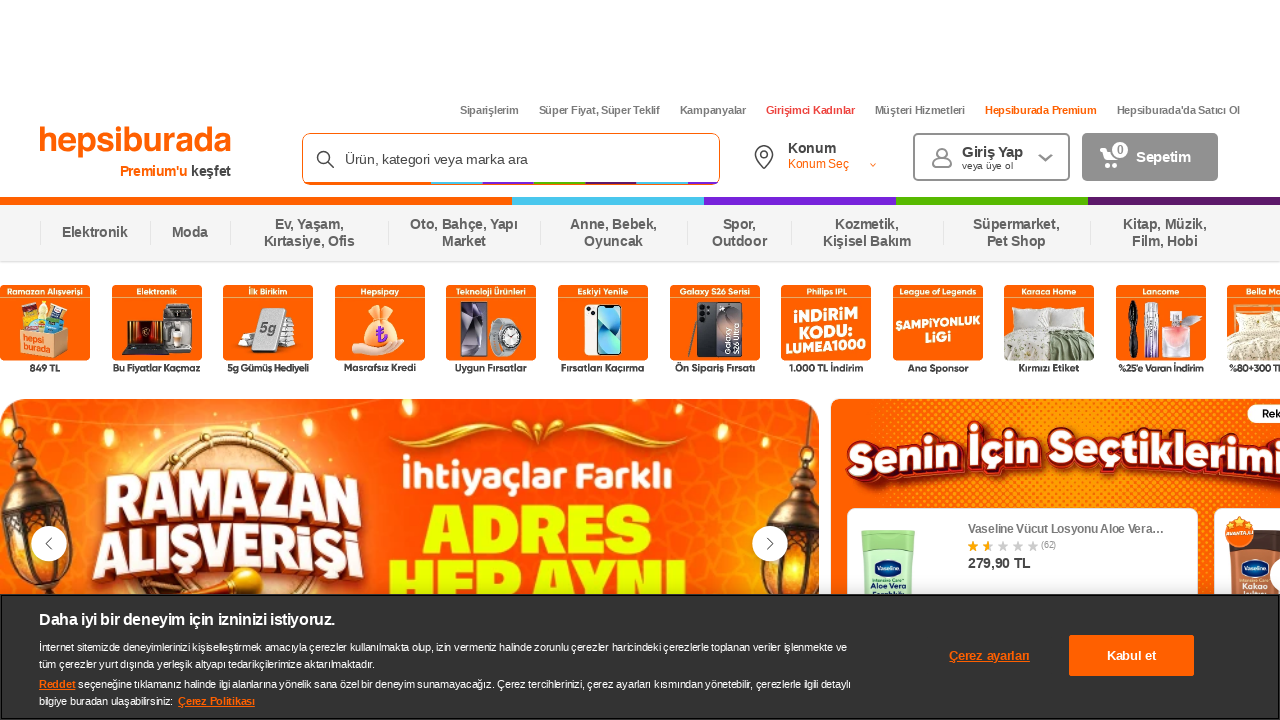

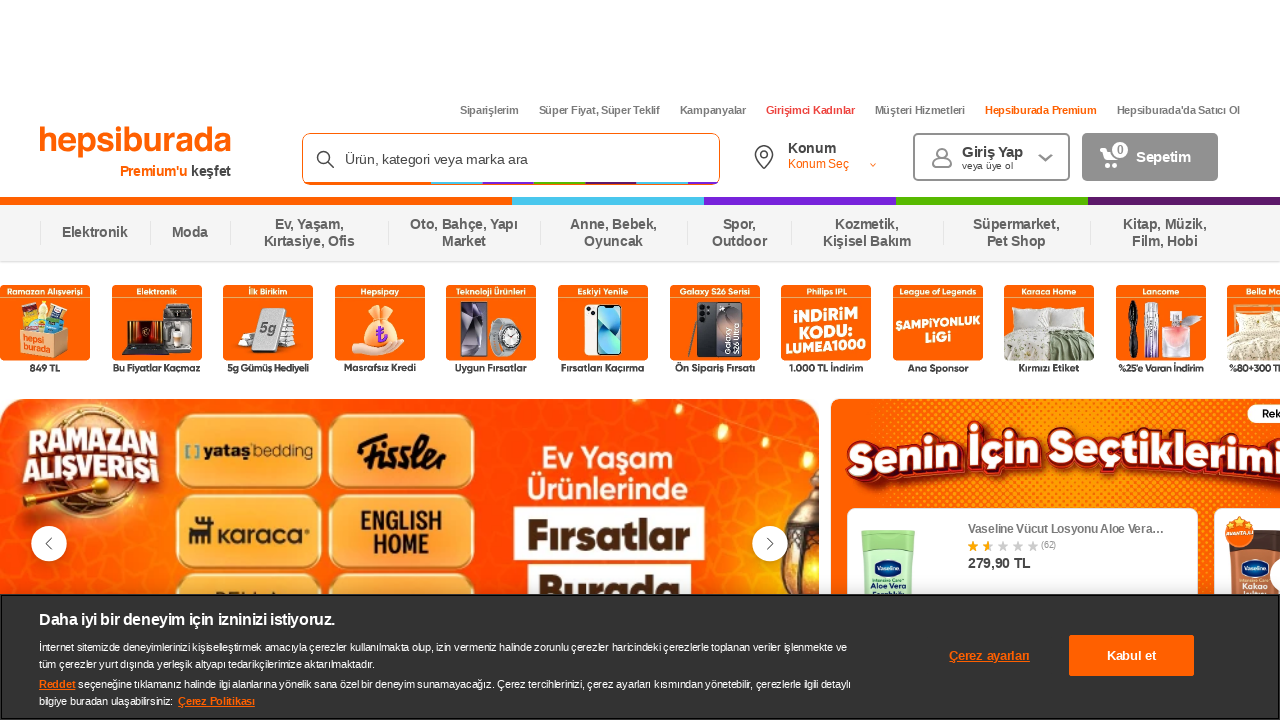